Tests the autocomplete functionality by entering an address into the autocomplete input field

Starting URL: https://formy-project.herokuapp.com/autocomplete

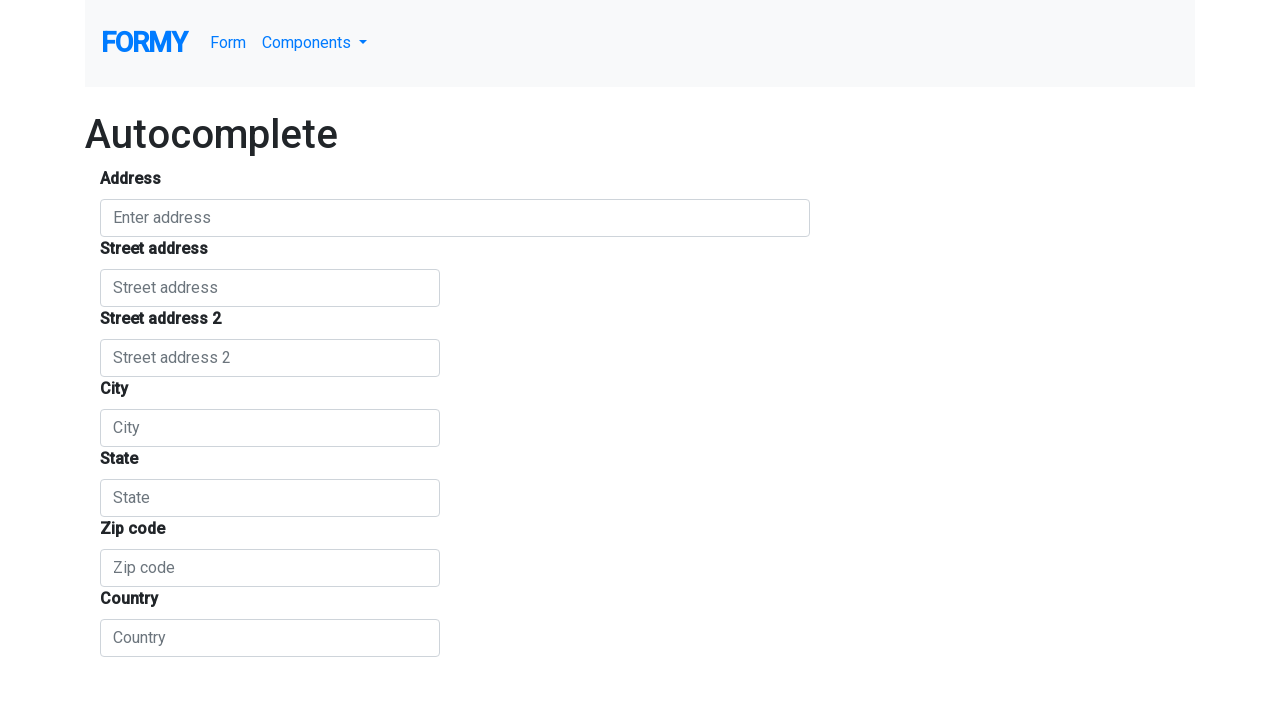

Filled autocomplete field with address '1555 Park Blvd, Palo Alto, CA' on #autocomplete
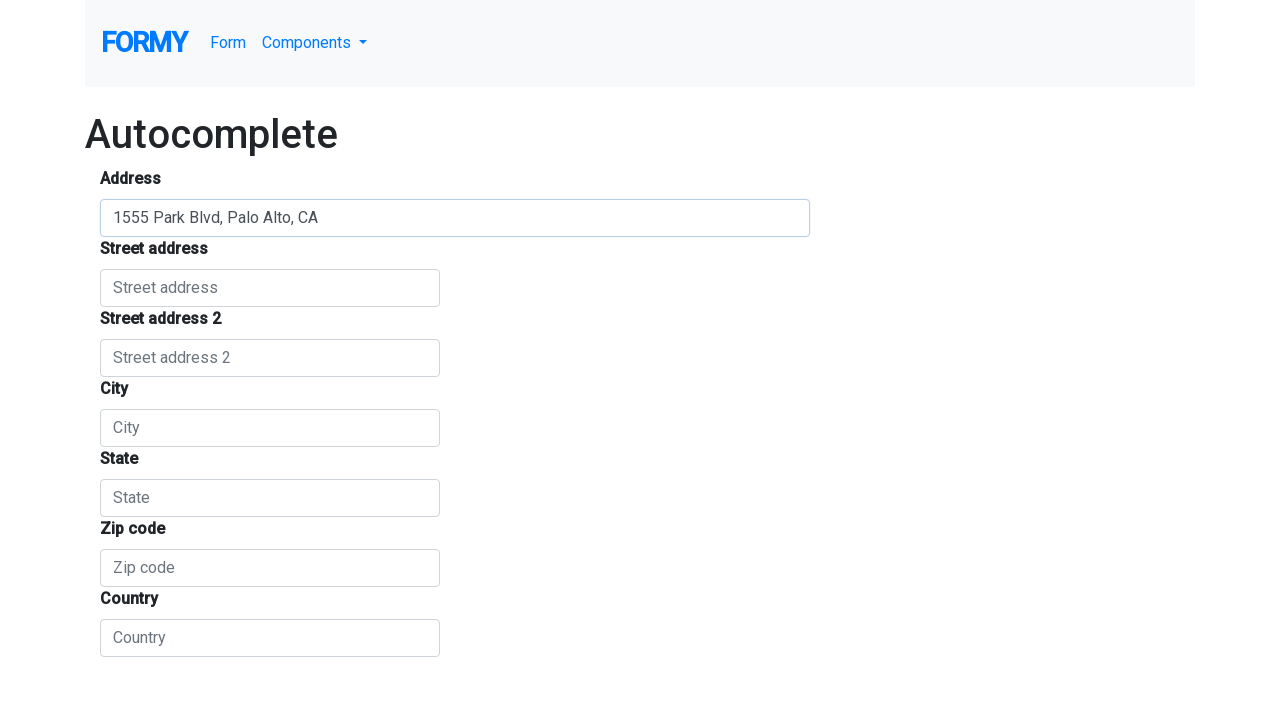

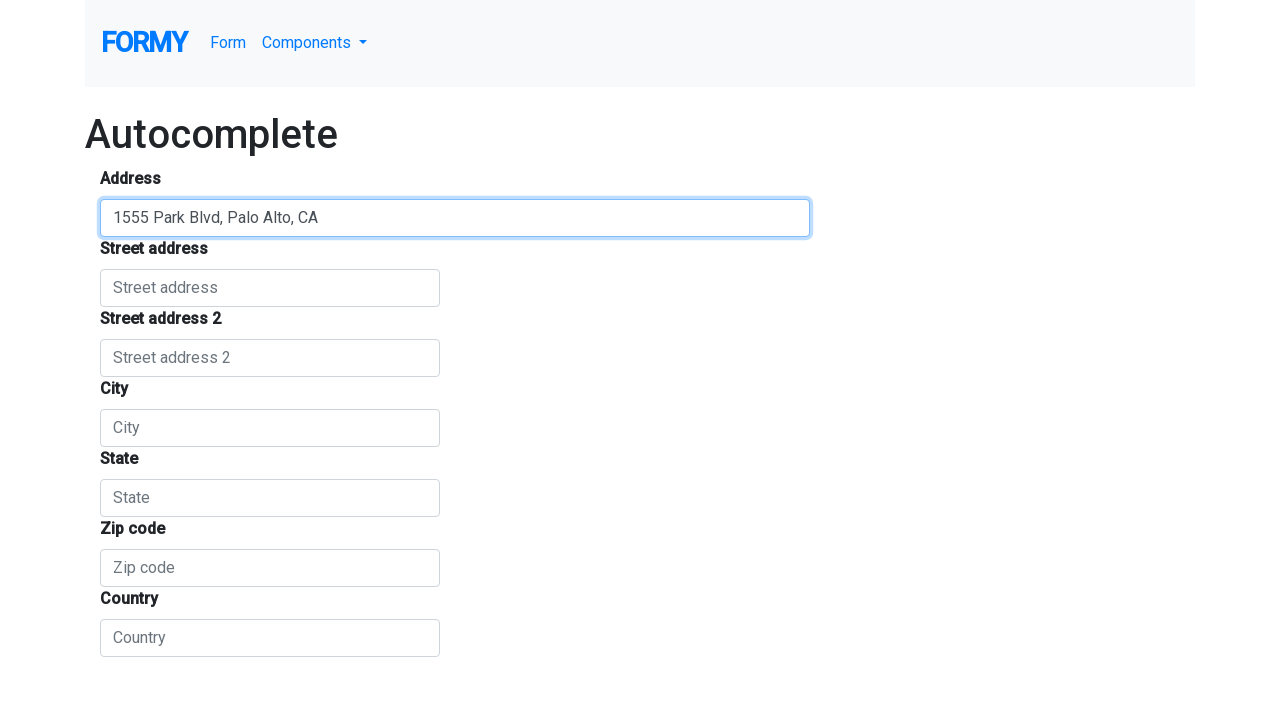